Tests that a todo item is removed when edited to an empty string

Starting URL: https://demo.playwright.dev/todomvc

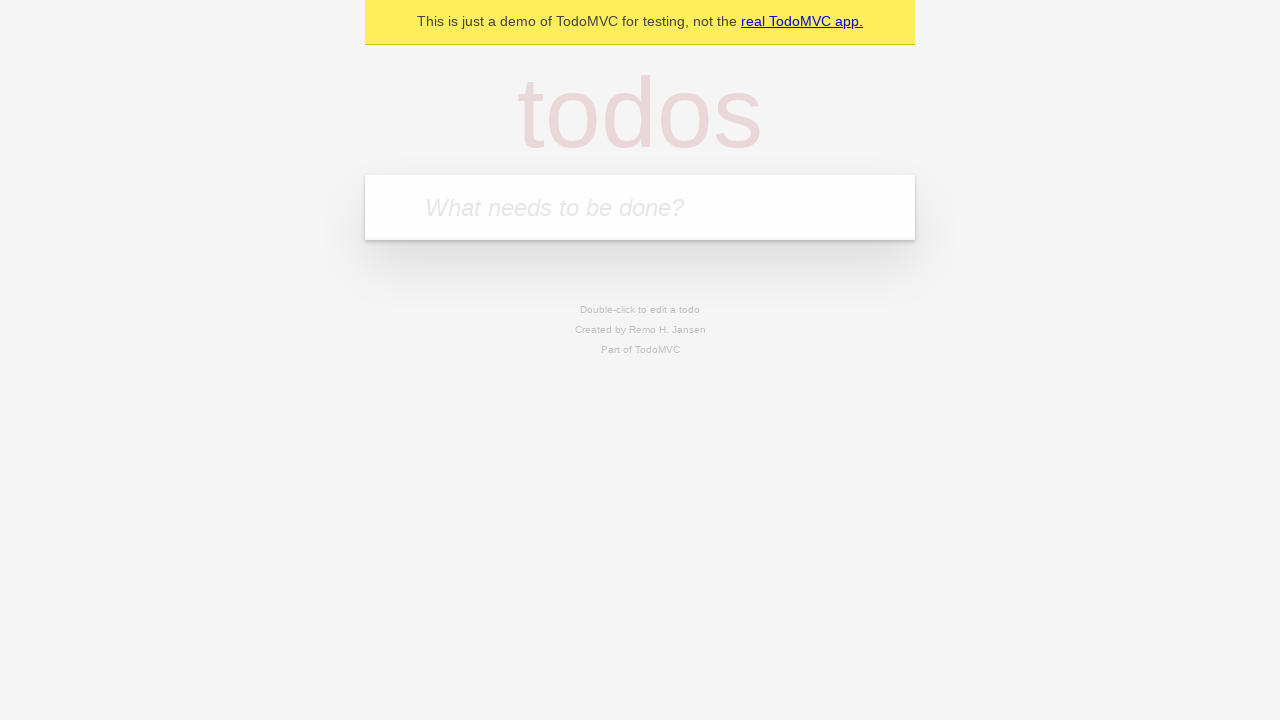

Filled todo input with 'buy some cheese' on internal:attr=[placeholder="What needs to be done?"i]
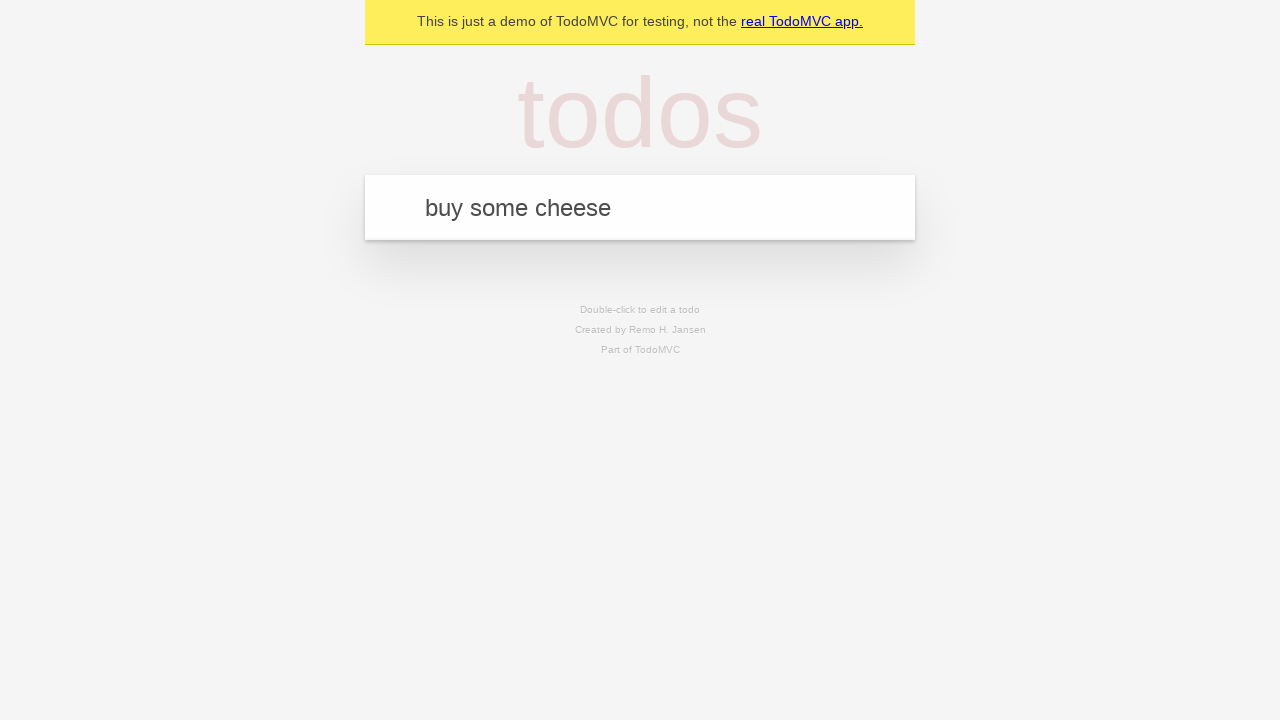

Pressed Enter to create todo 'buy some cheese' on internal:attr=[placeholder="What needs to be done?"i]
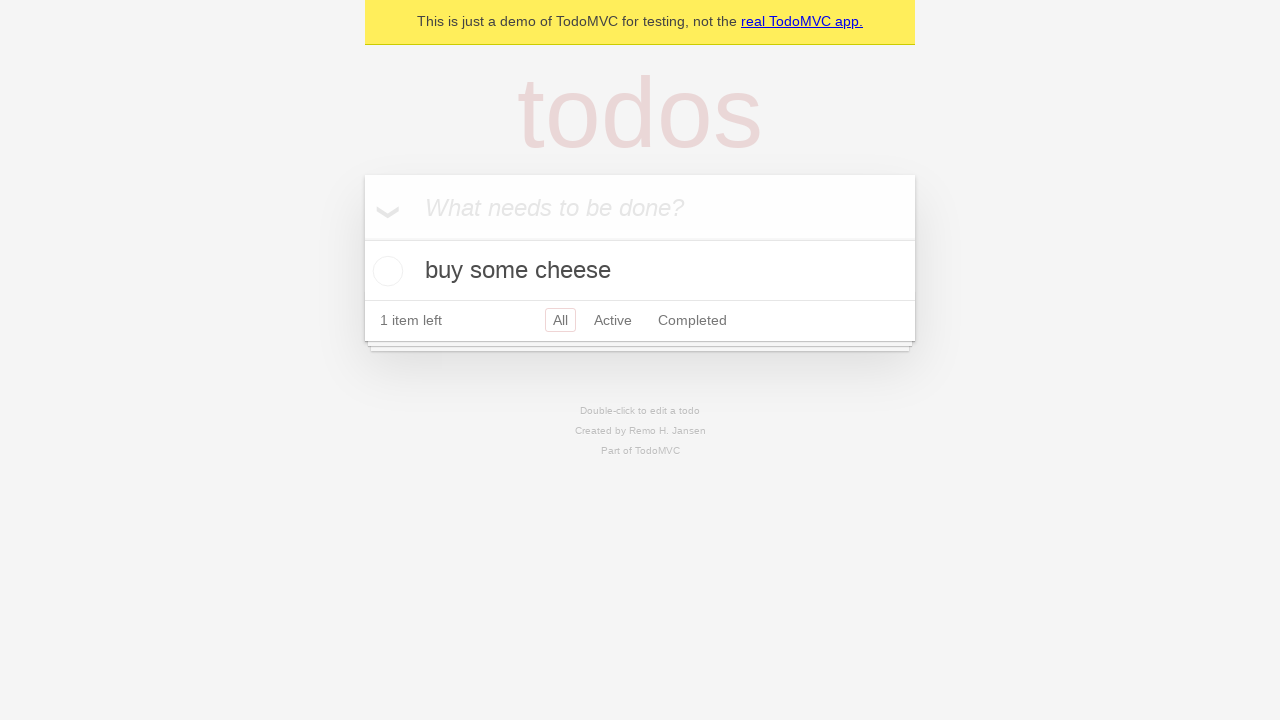

Filled todo input with 'feed the cat' on internal:attr=[placeholder="What needs to be done?"i]
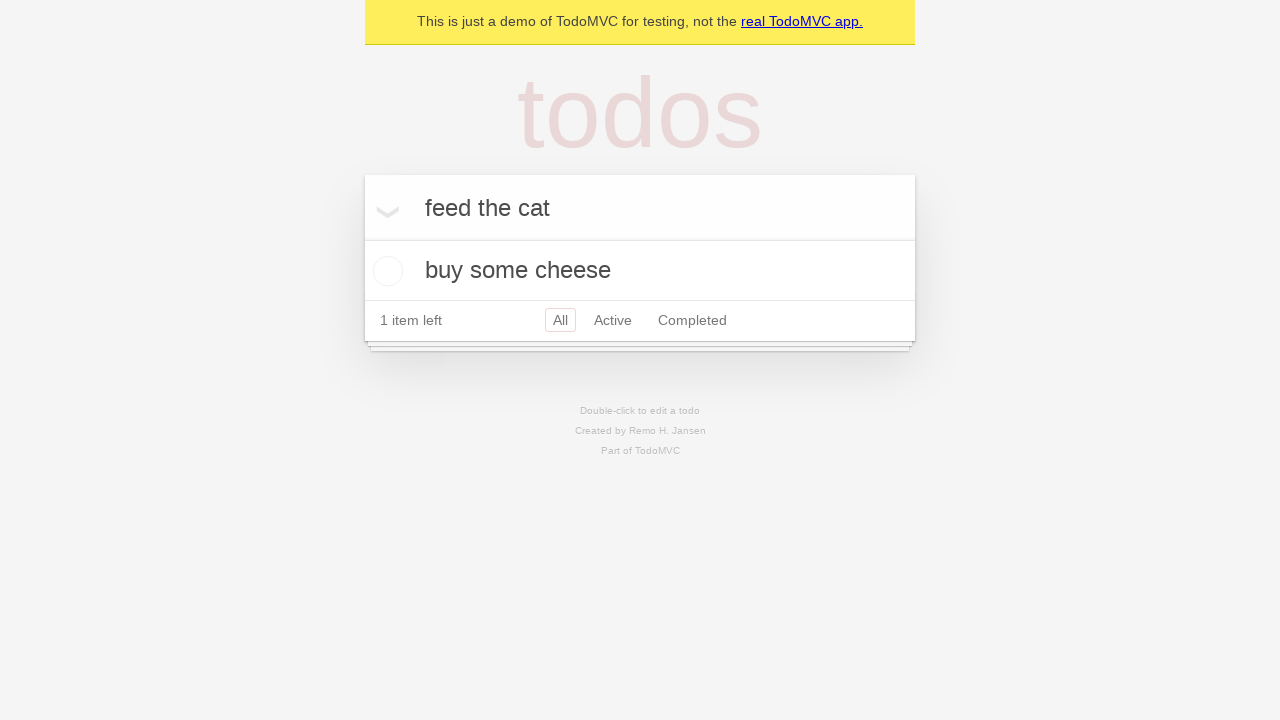

Pressed Enter to create todo 'feed the cat' on internal:attr=[placeholder="What needs to be done?"i]
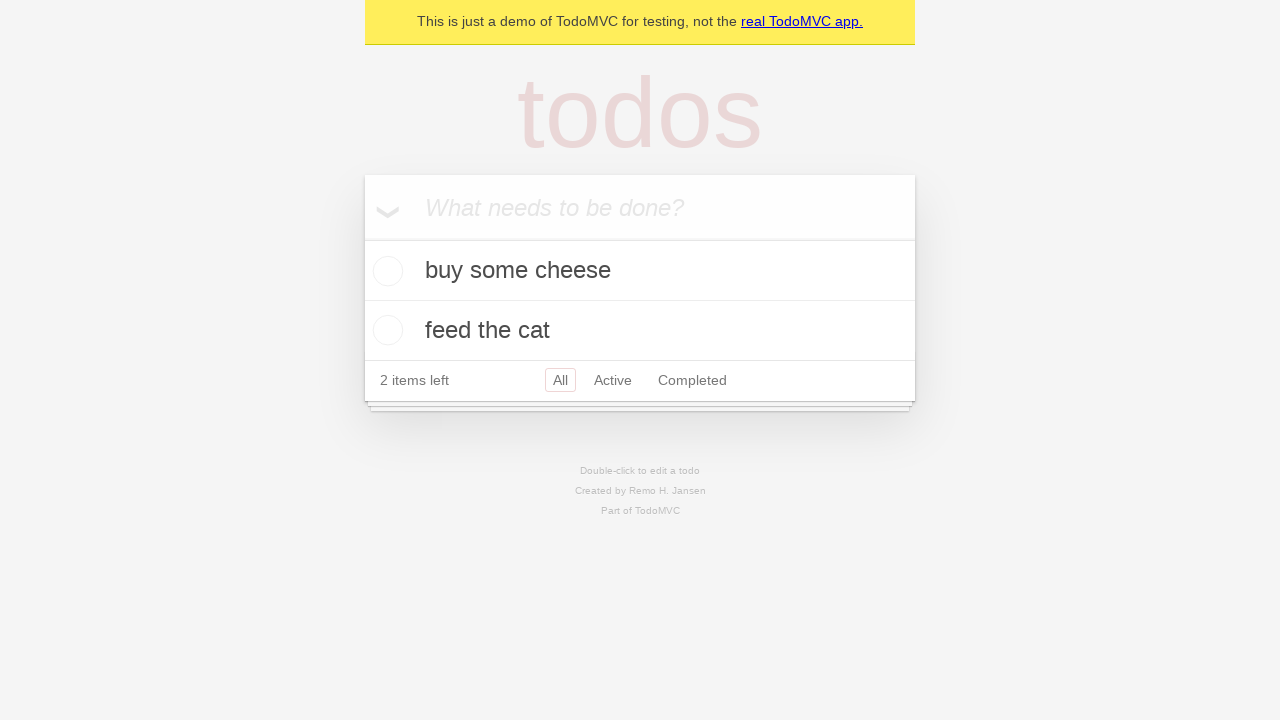

Filled todo input with 'book a doctors appointment' on internal:attr=[placeholder="What needs to be done?"i]
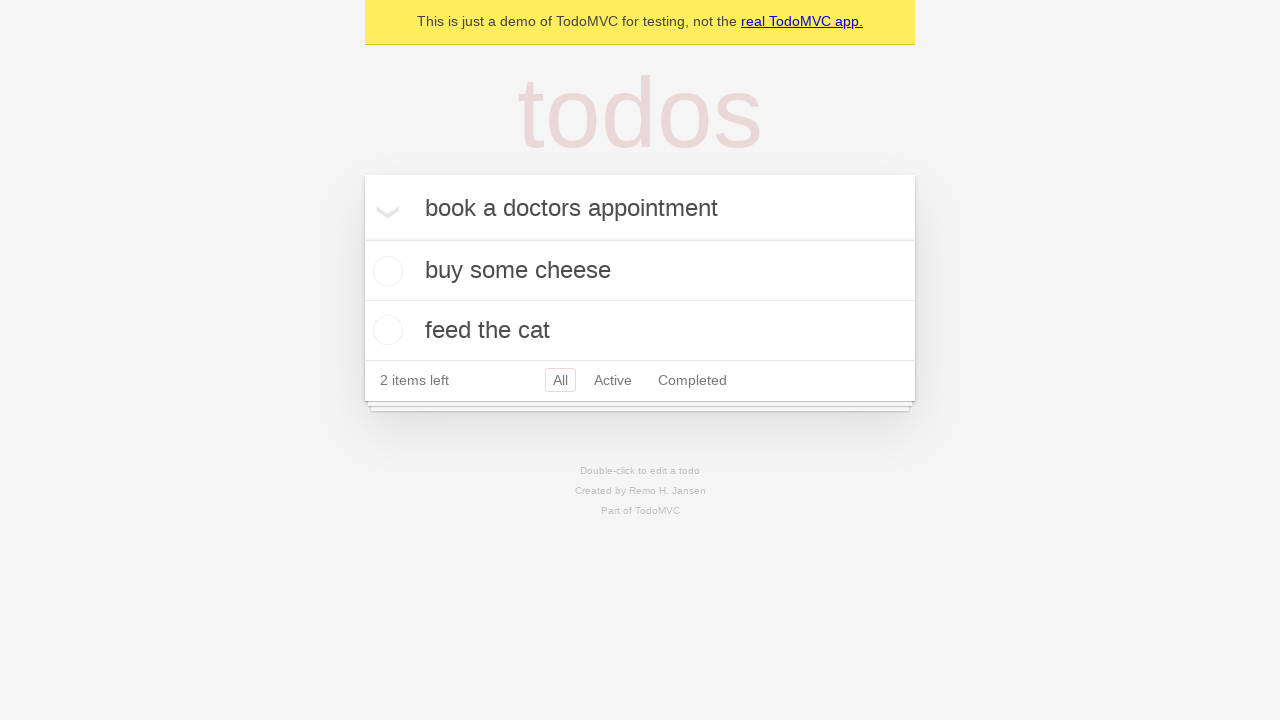

Pressed Enter to create todo 'book a doctors appointment' on internal:attr=[placeholder="What needs to be done?"i]
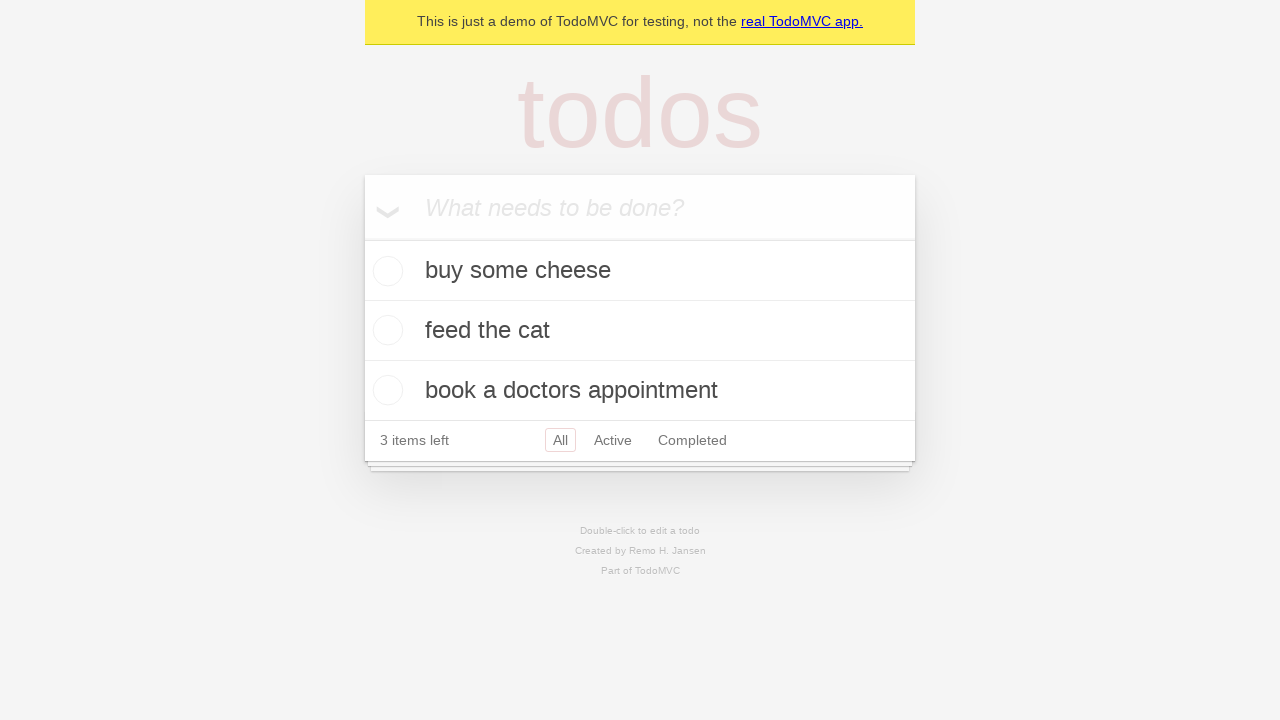

Located all todo items
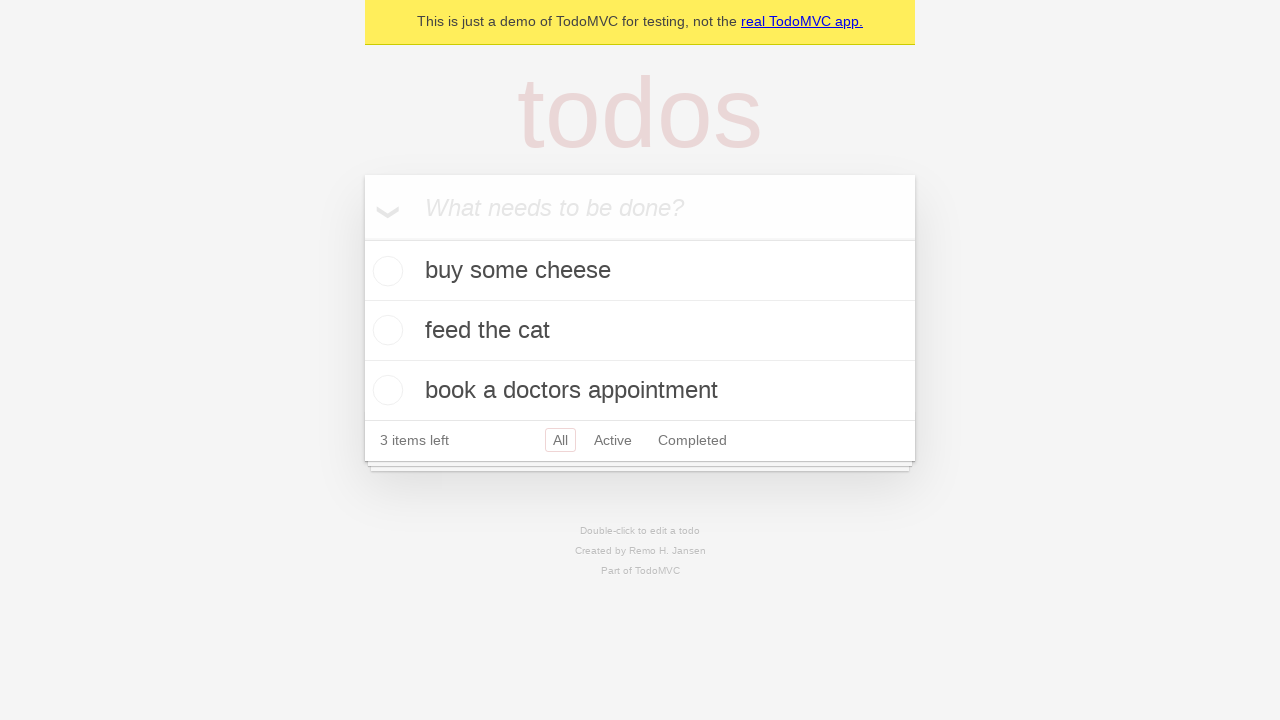

Double-clicked second todo item to enter edit mode at (640, 331) on internal:testid=[data-testid="todo-item"s] >> nth=1
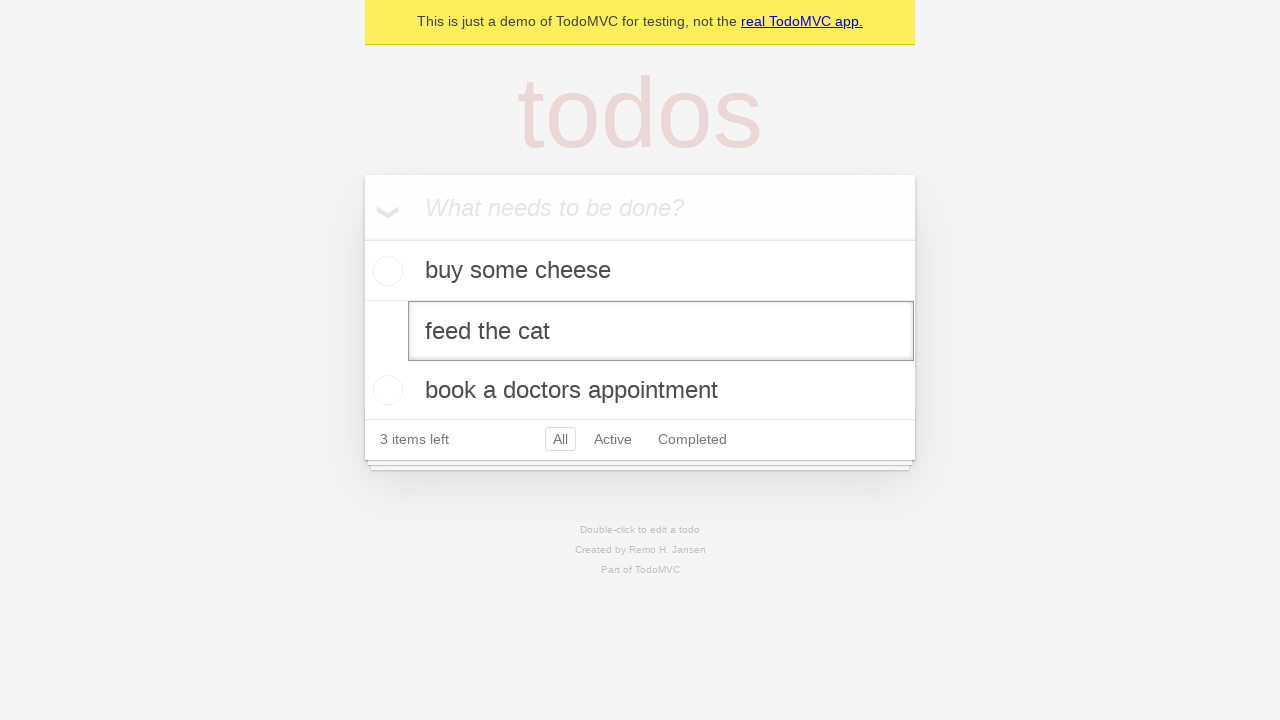

Cleared the edit textbox by filling with empty string on internal:testid=[data-testid="todo-item"s] >> nth=1 >> internal:role=textbox[nam
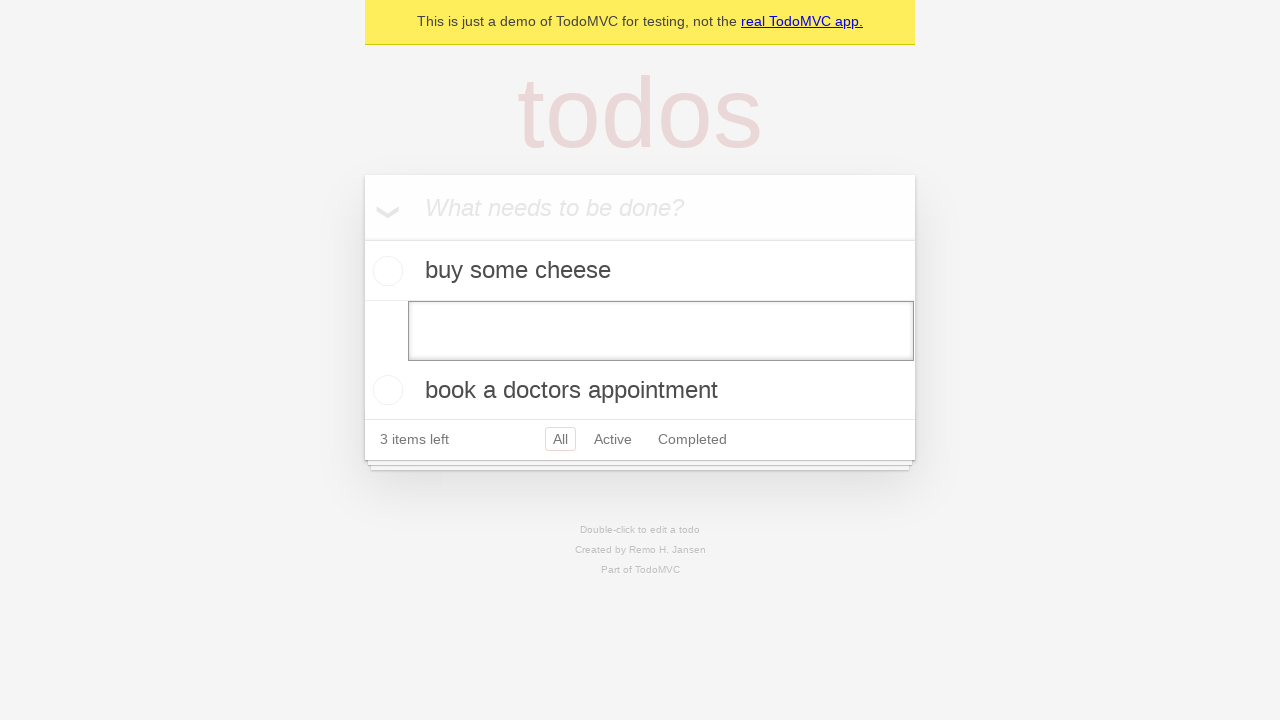

Pressed Enter to confirm empty edit, removing the todo item on internal:testid=[data-testid="todo-item"s] >> nth=1 >> internal:role=textbox[nam
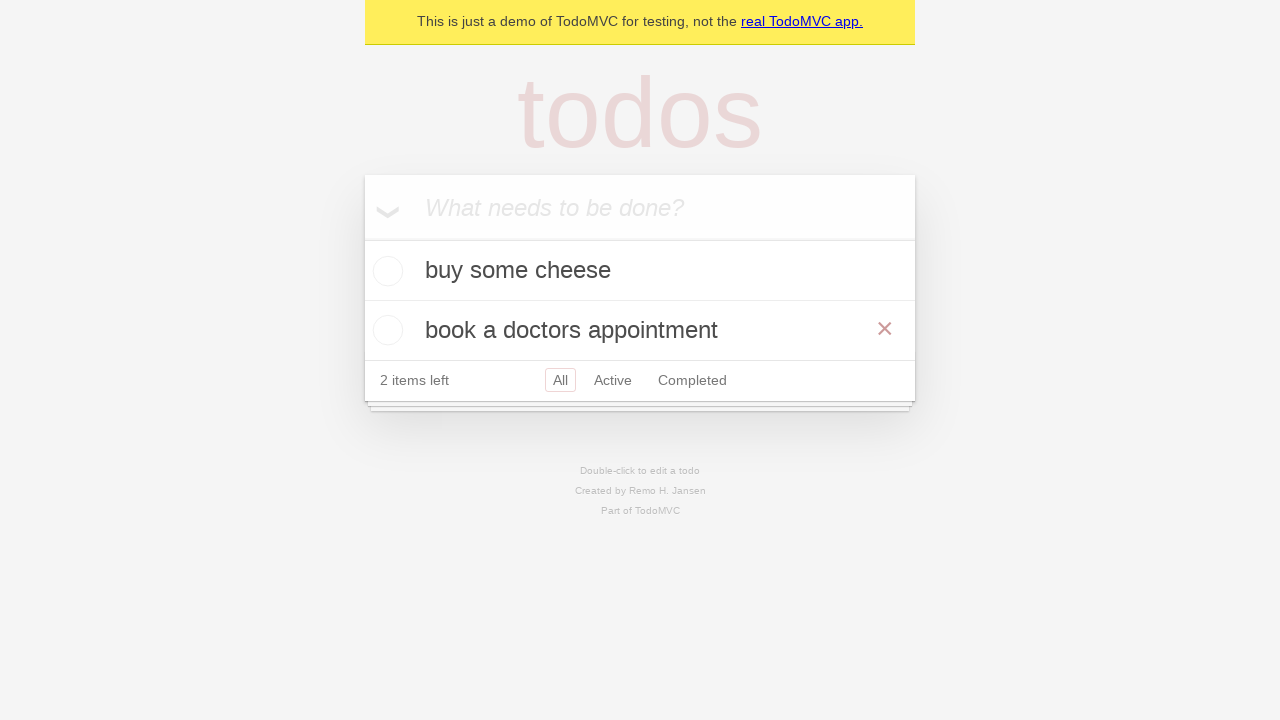

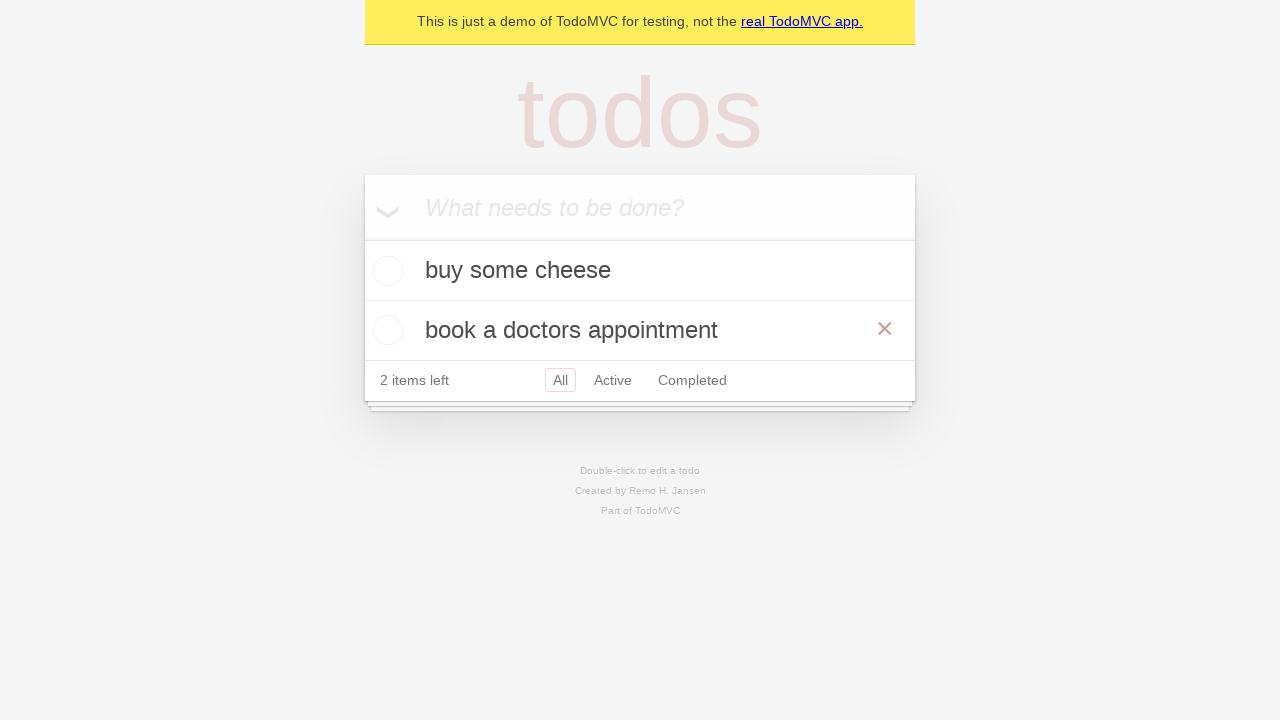